Tests date selection functionality on RedBus by opening the date picker calendar and selecting a specific date

Starting URL: https://www.redbus.com/

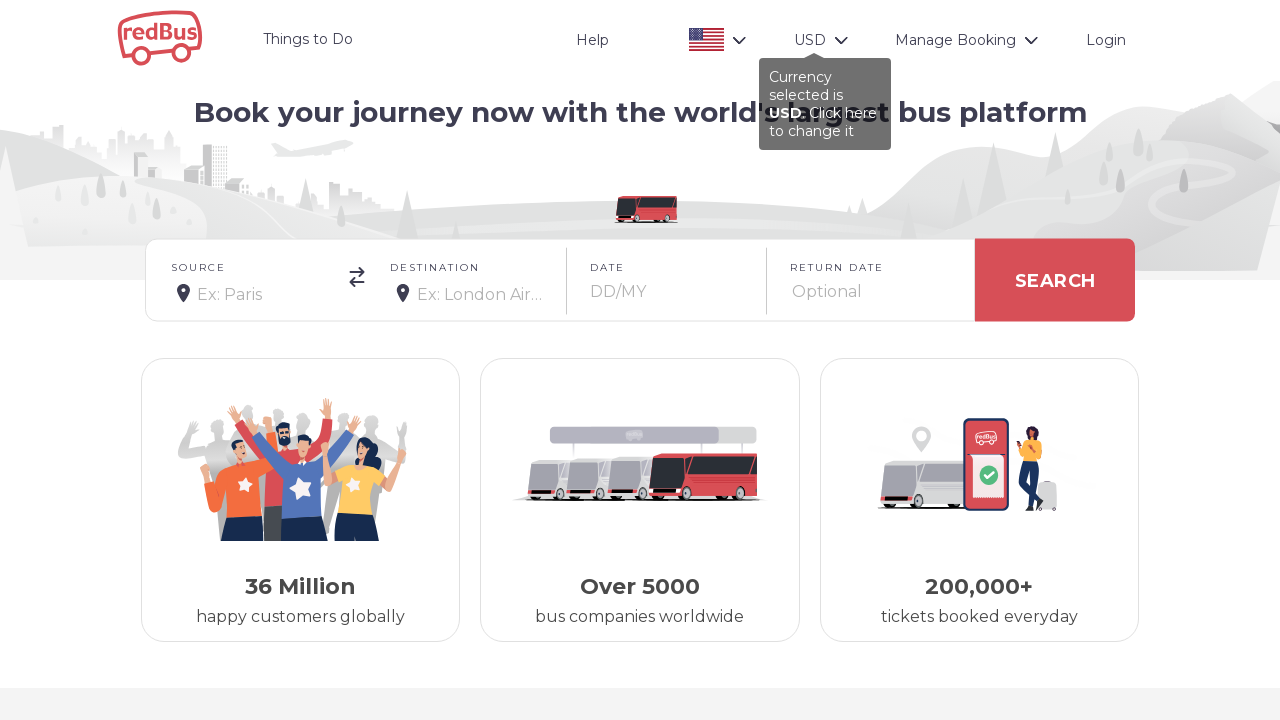

Clicked on date box to open calendar popup at (667, 280) on div#date-box
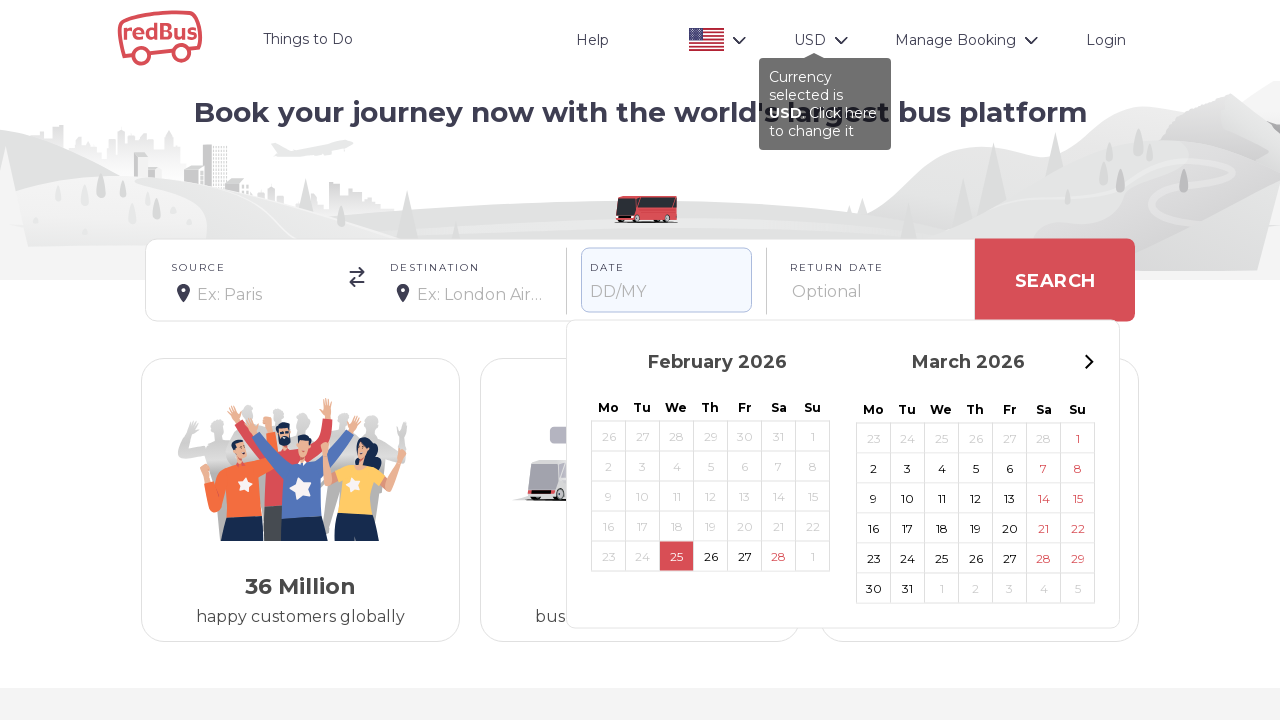

Calendar header loaded and visible
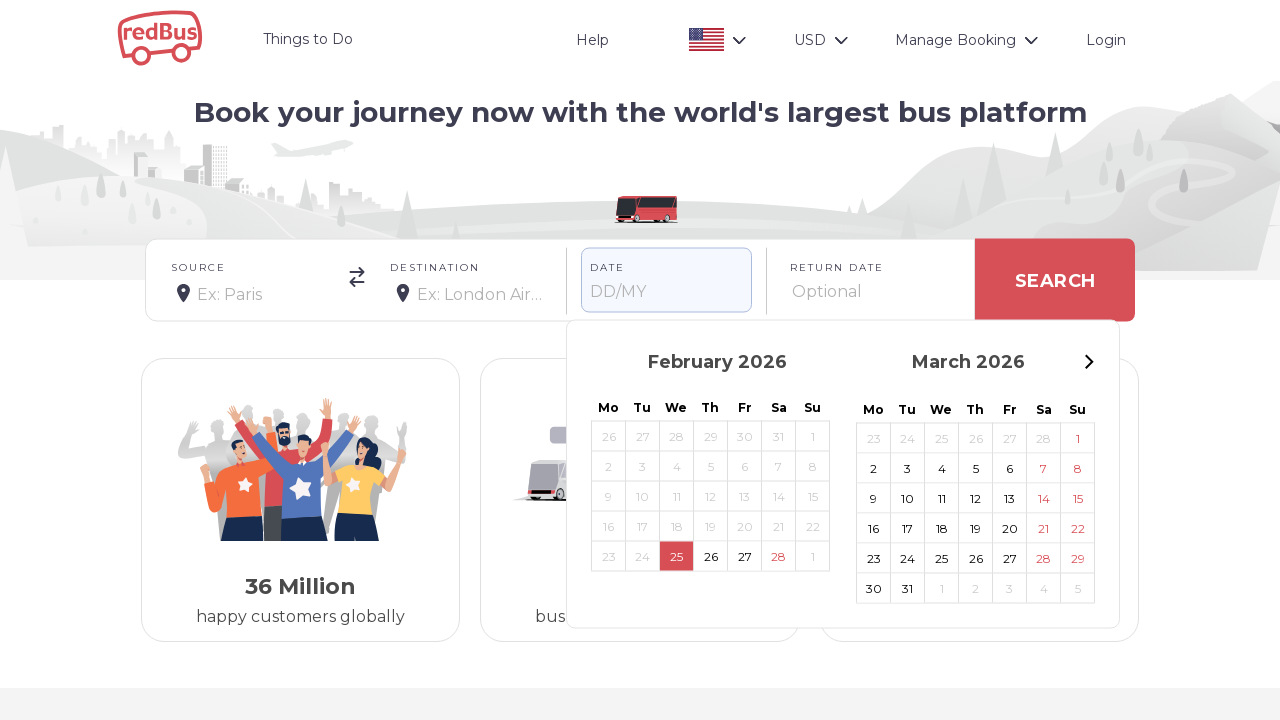

Selected date 26 from calendar at (608, 436) on xpath=//div[@class='DayNavigator__CalendarHeader-sc-1tlckkc-1 ccLrBz']/../..//sp
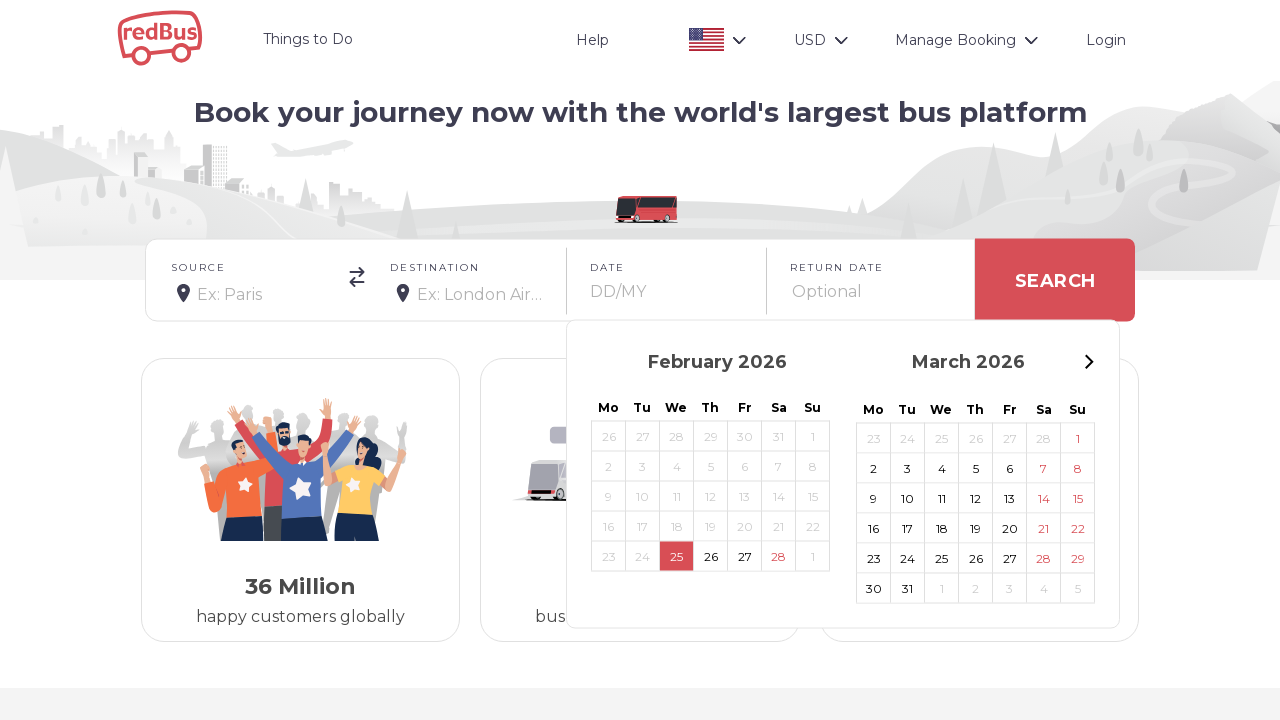

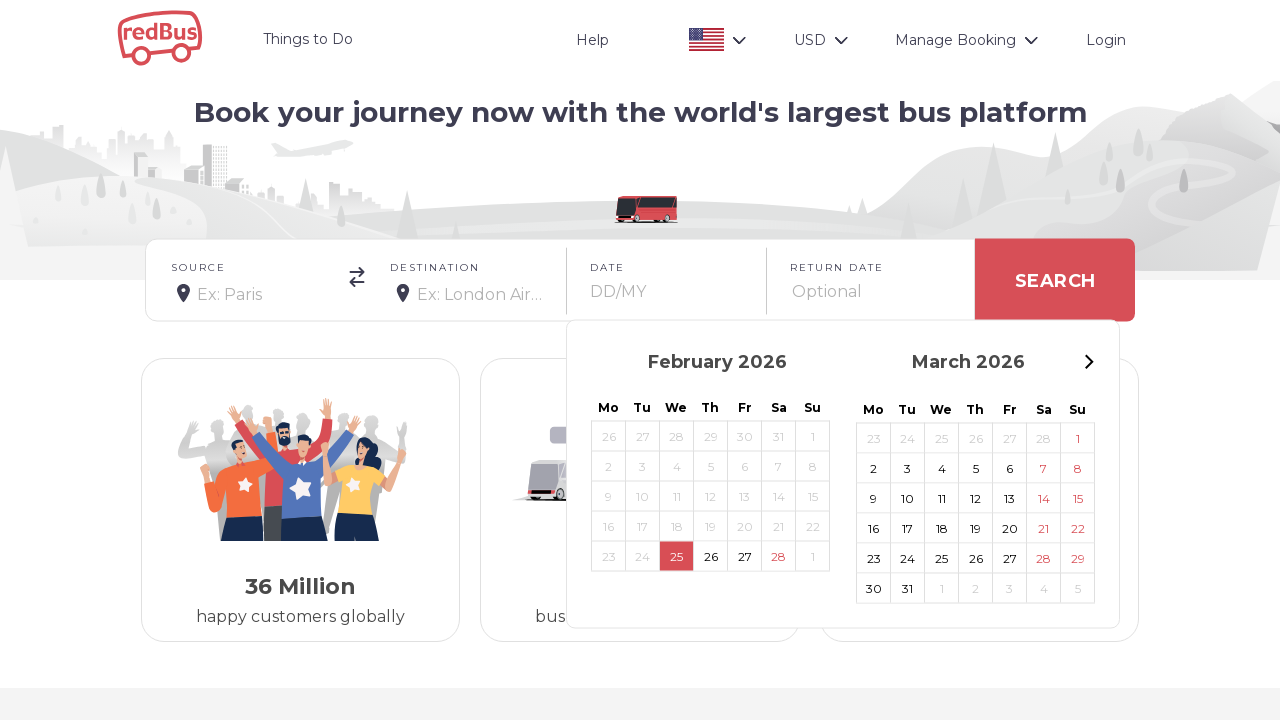